Tests multiple tab handling by opening multiple tabs and interacting with both Selenium docs and an email form

Starting URL: https://demo.automationtesting.in/Windows.html

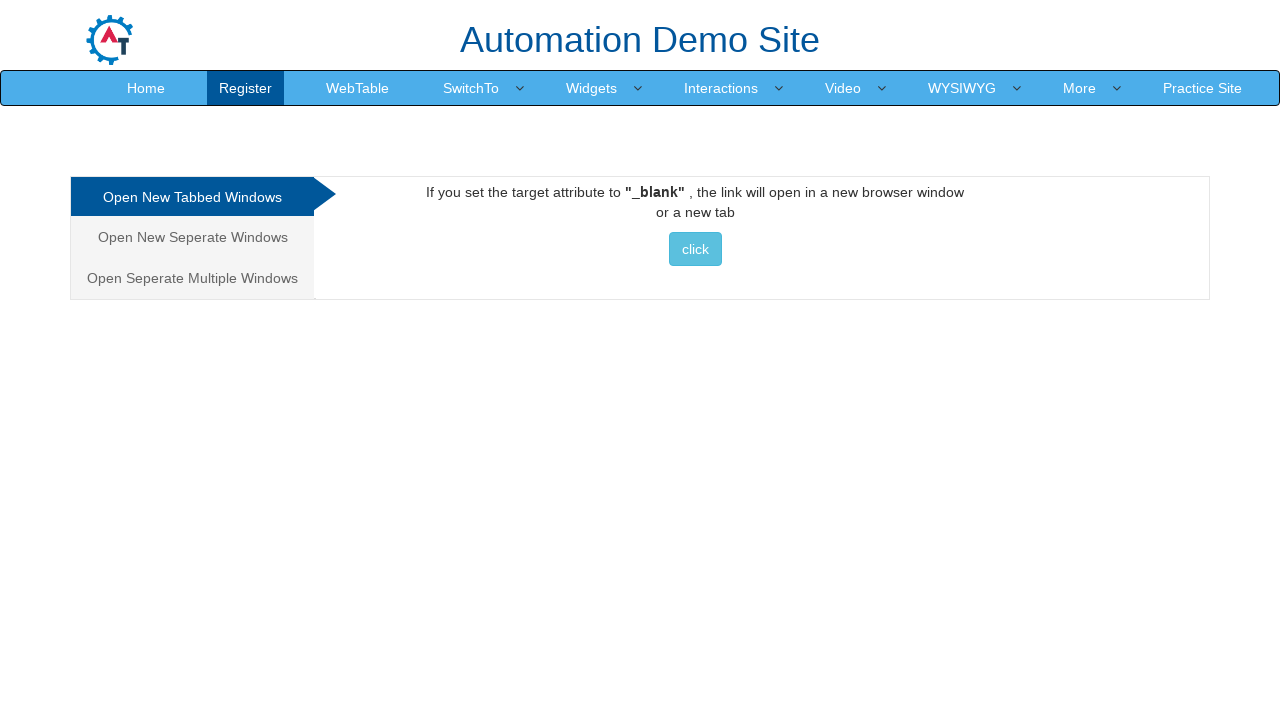

Clicked on Multiple tabs option at (192, 278) on .analystic[href='#Multiple']
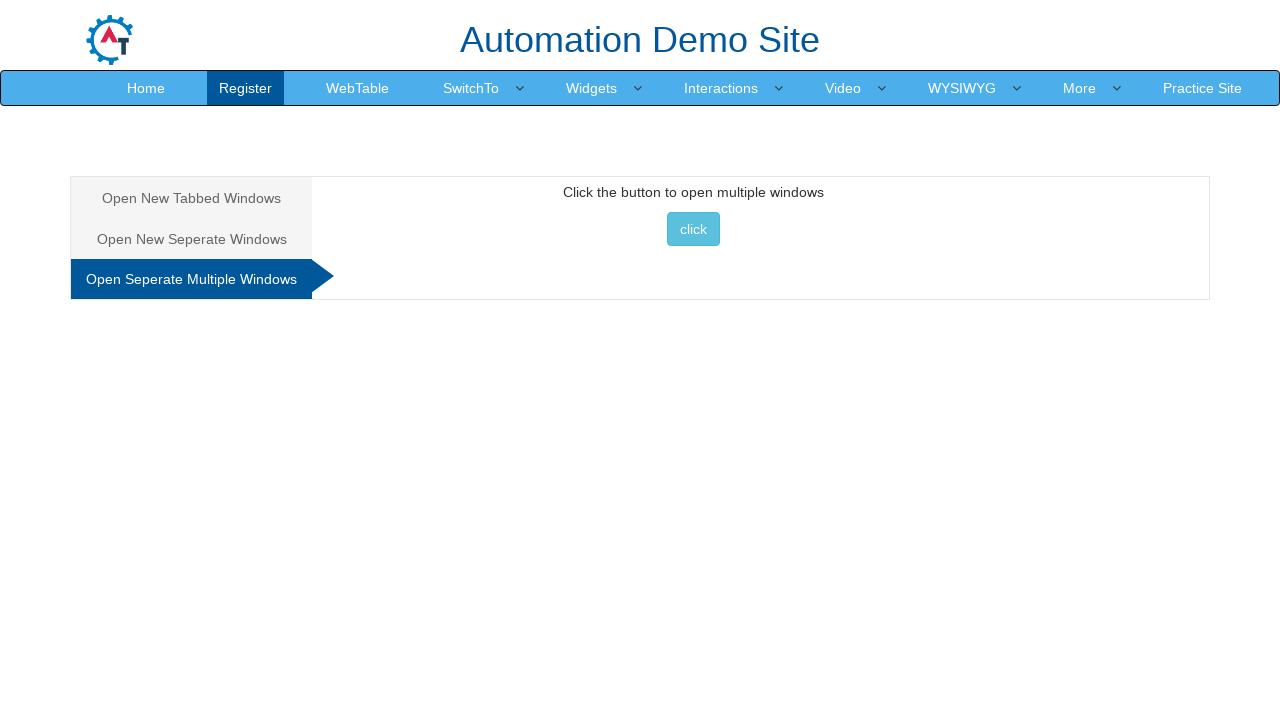

Clicked button to open multiple tabs at (693, 229) on button[onclick='multiwindow()']
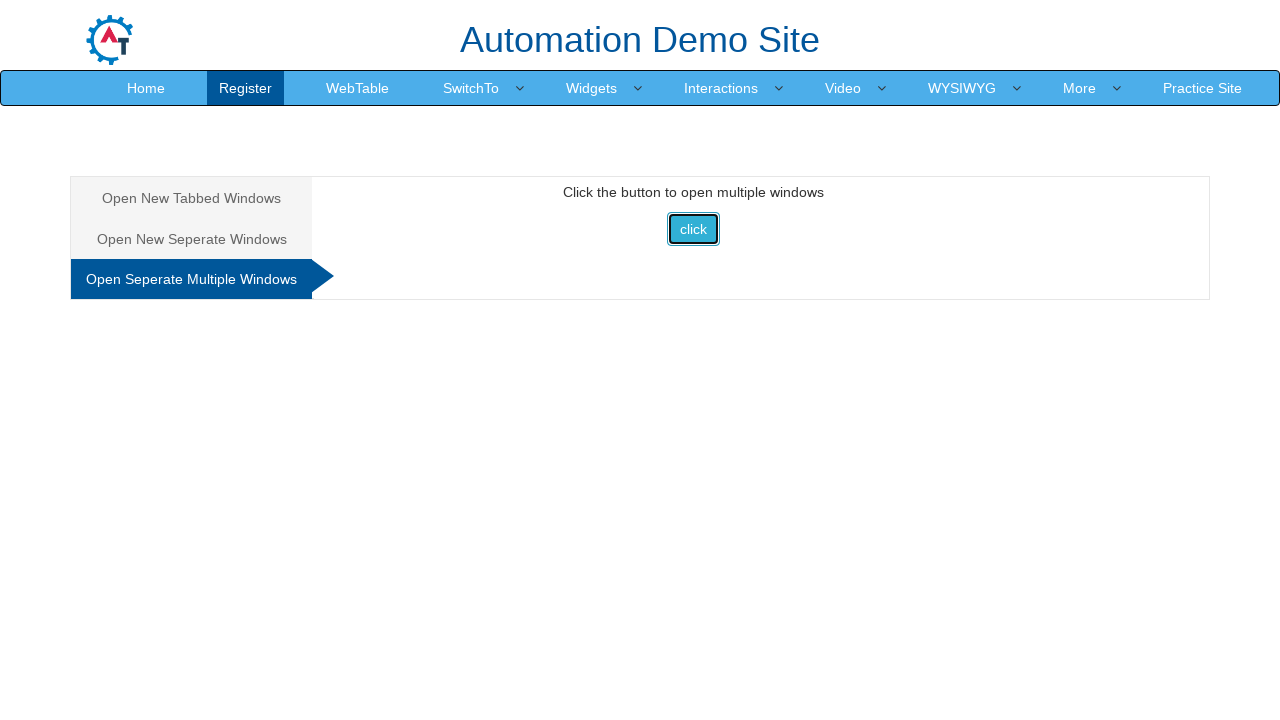

New tab loaded successfully
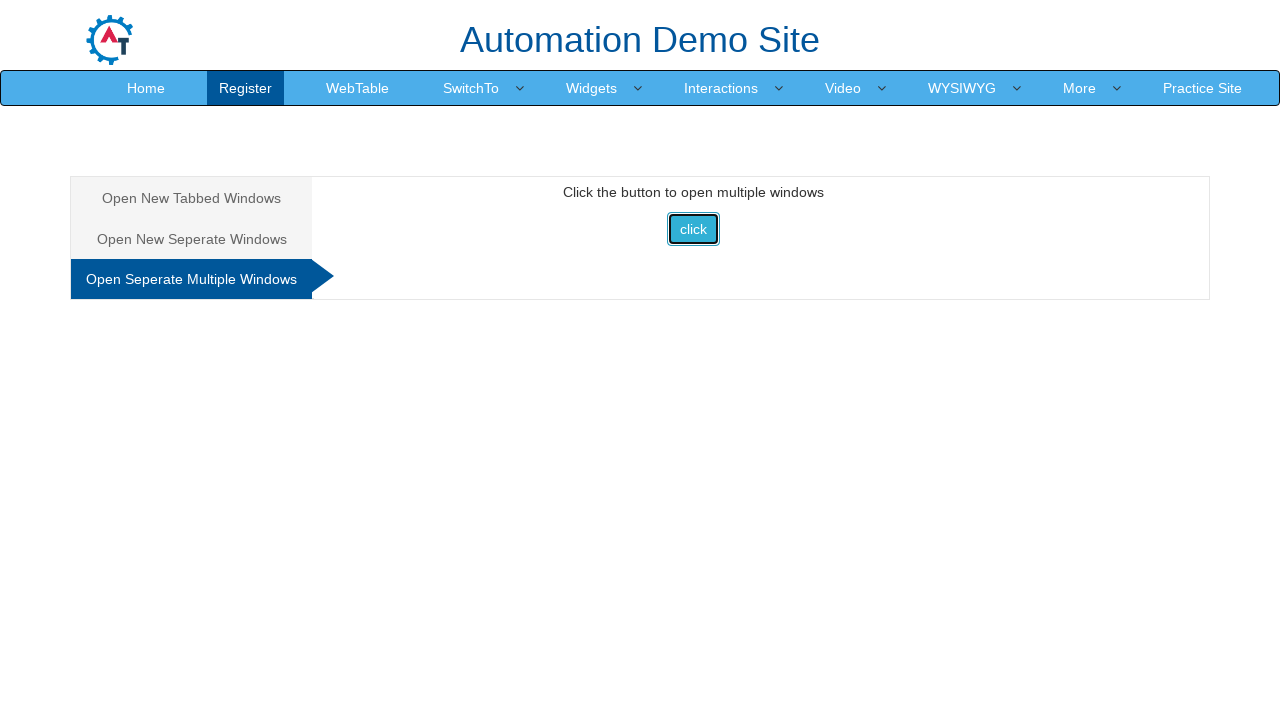

Retrieved all pages from context
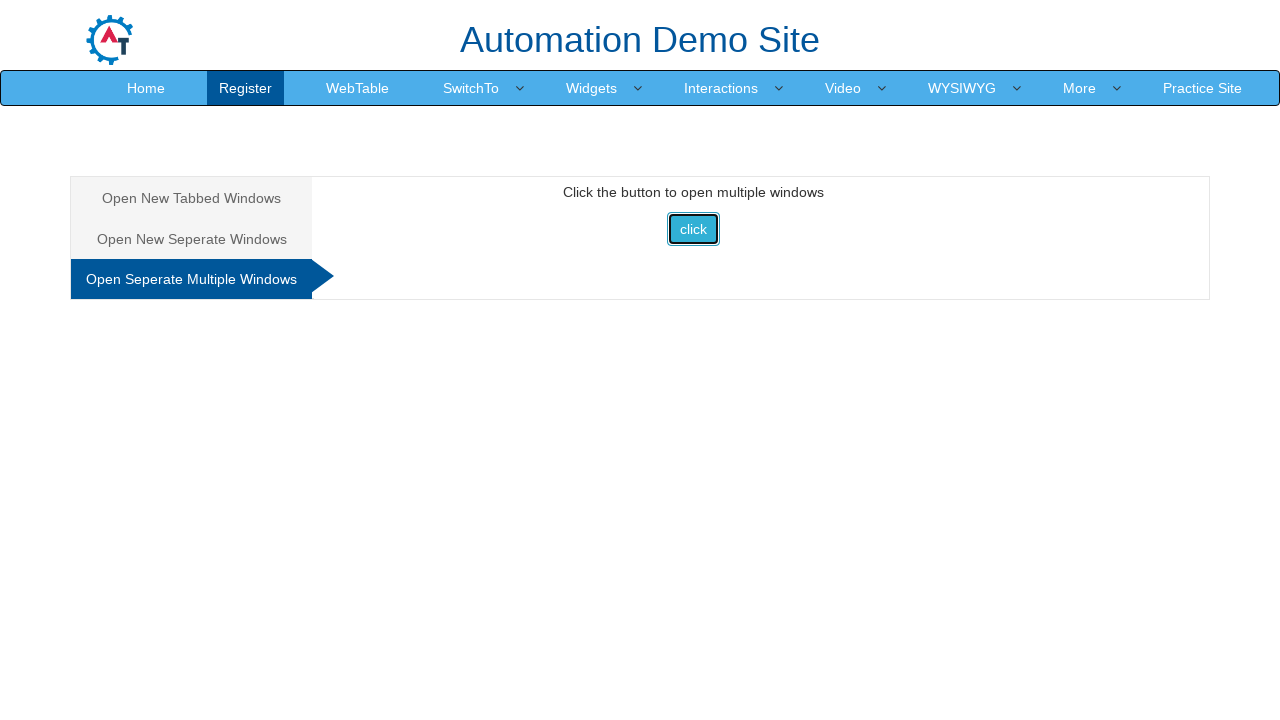

Identified Selenium and email pages from all open tabs
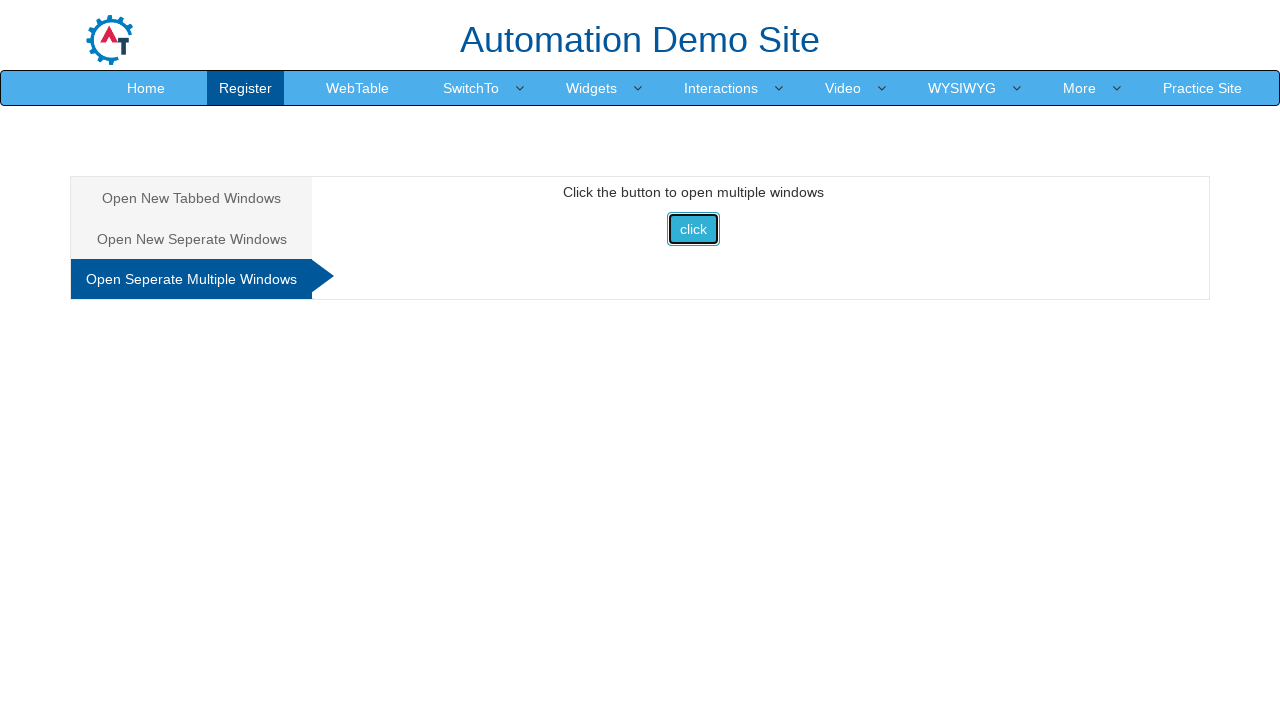

Selenium page loaded
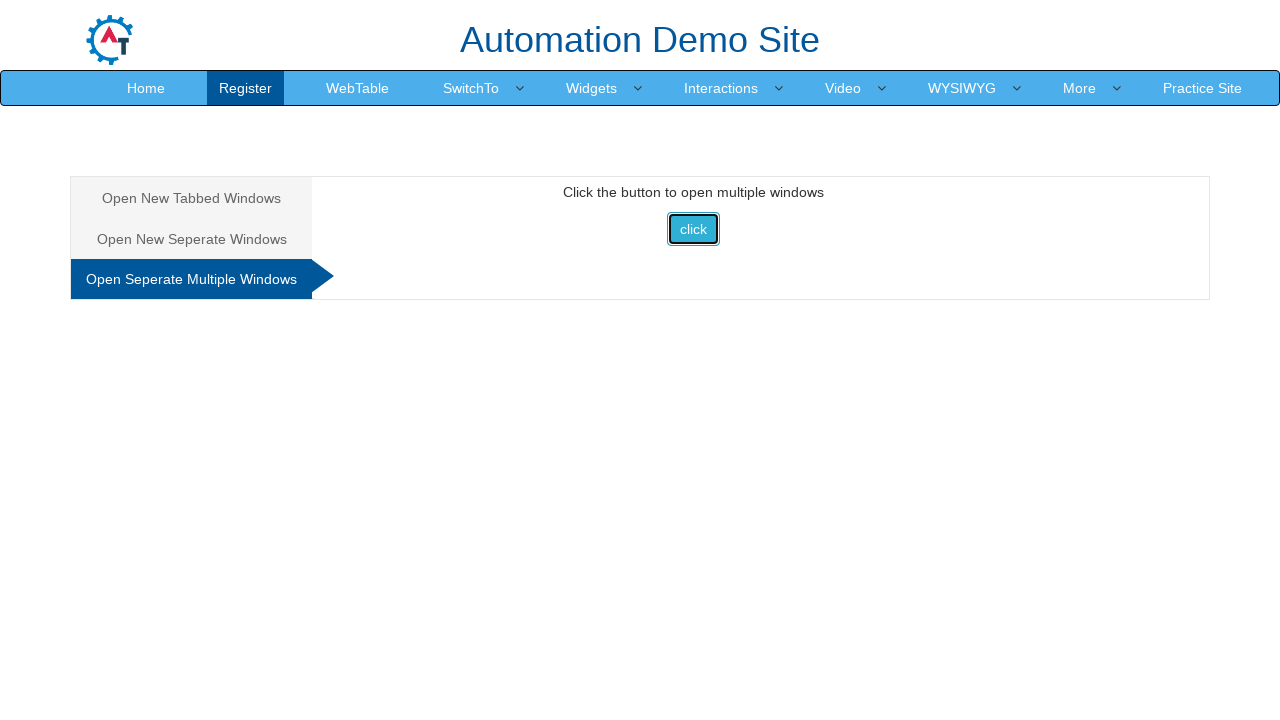

Clicked on Selenium WebDriver link at (244, 360) on xpath=//a[contains(@class, "selenium-webdriver")]
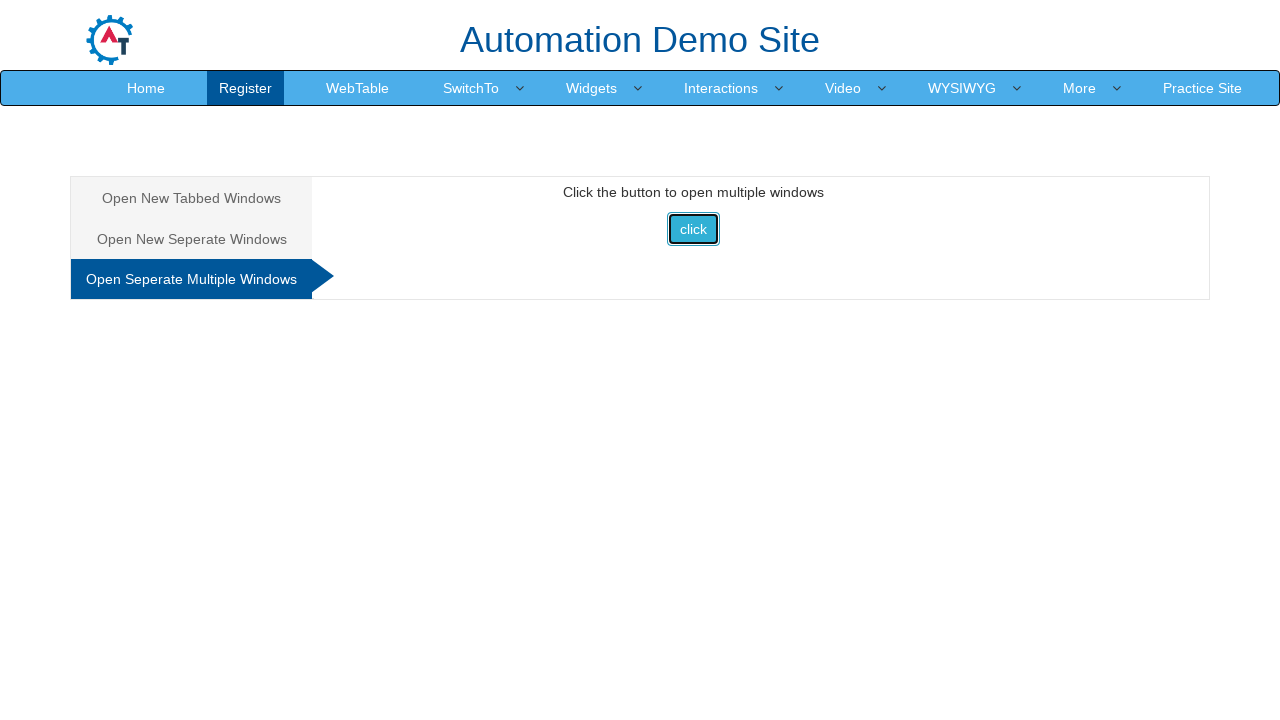

Selenium WebDriver page loaded
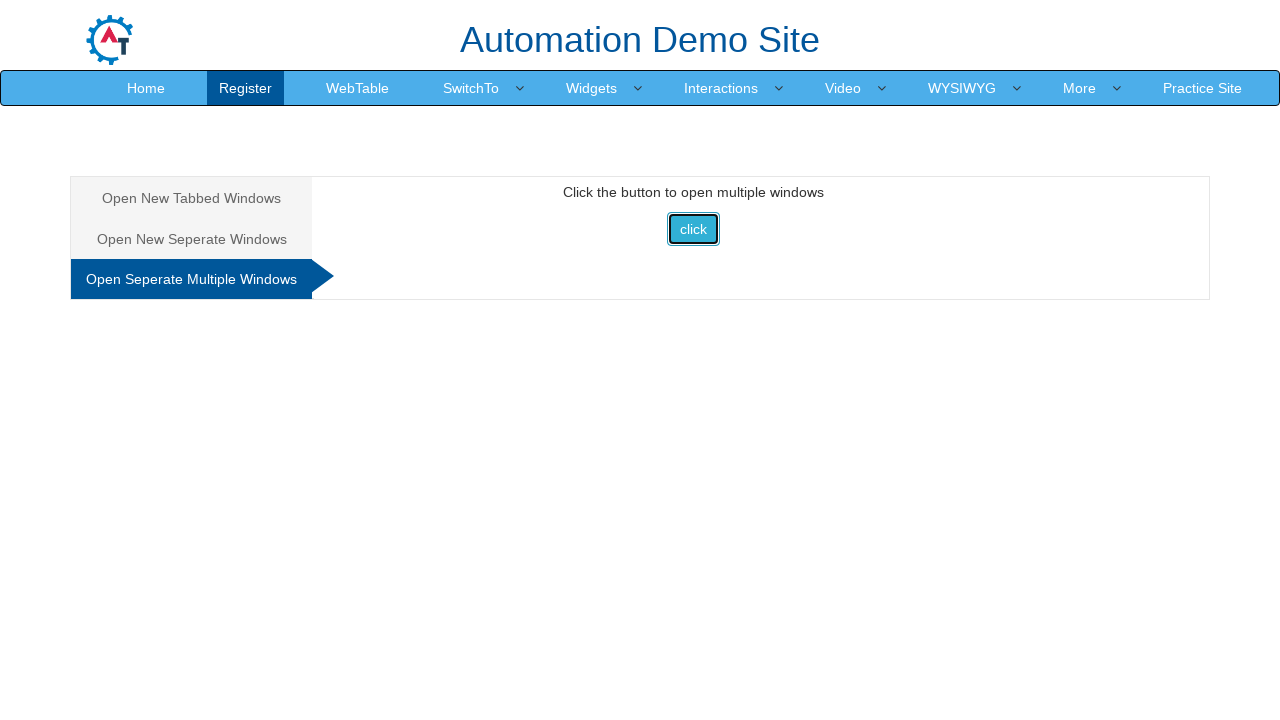

Clicked on Search button in Selenium docs at (1177, 32) on span:has-text("Search") >> nth=0
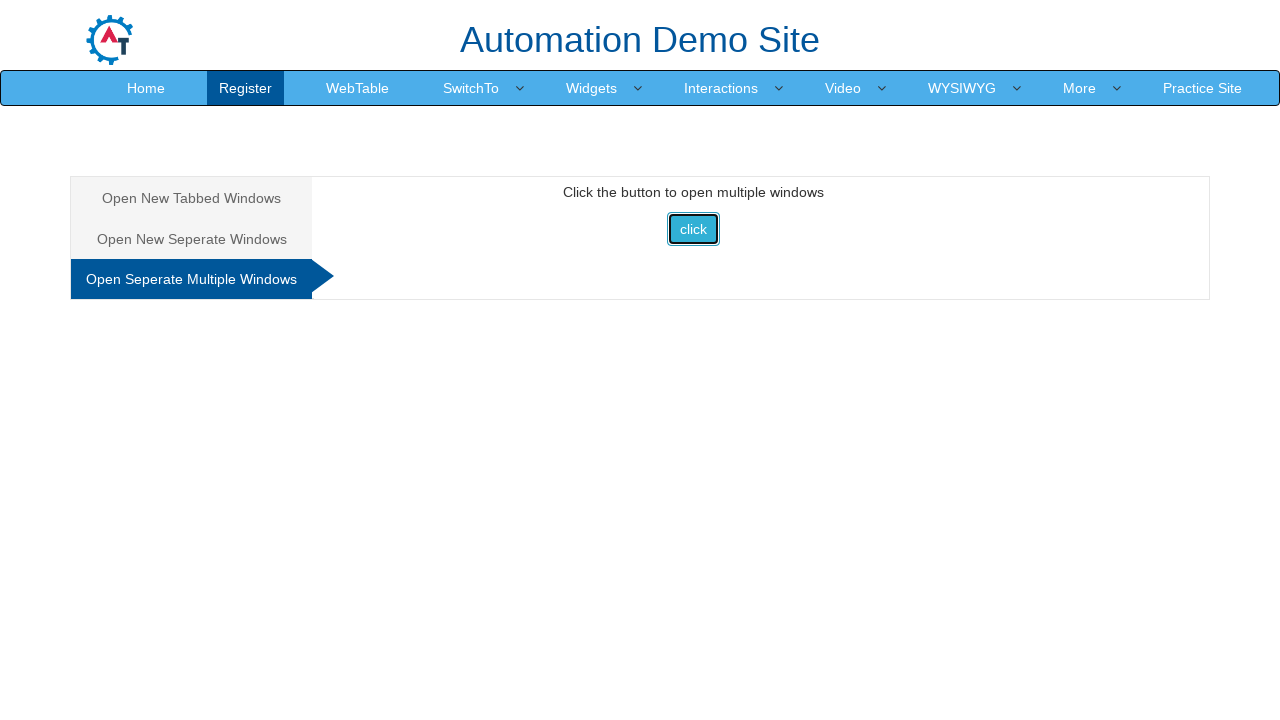

Clicked on documentation search input field at (652, 100) on #docsearch-input
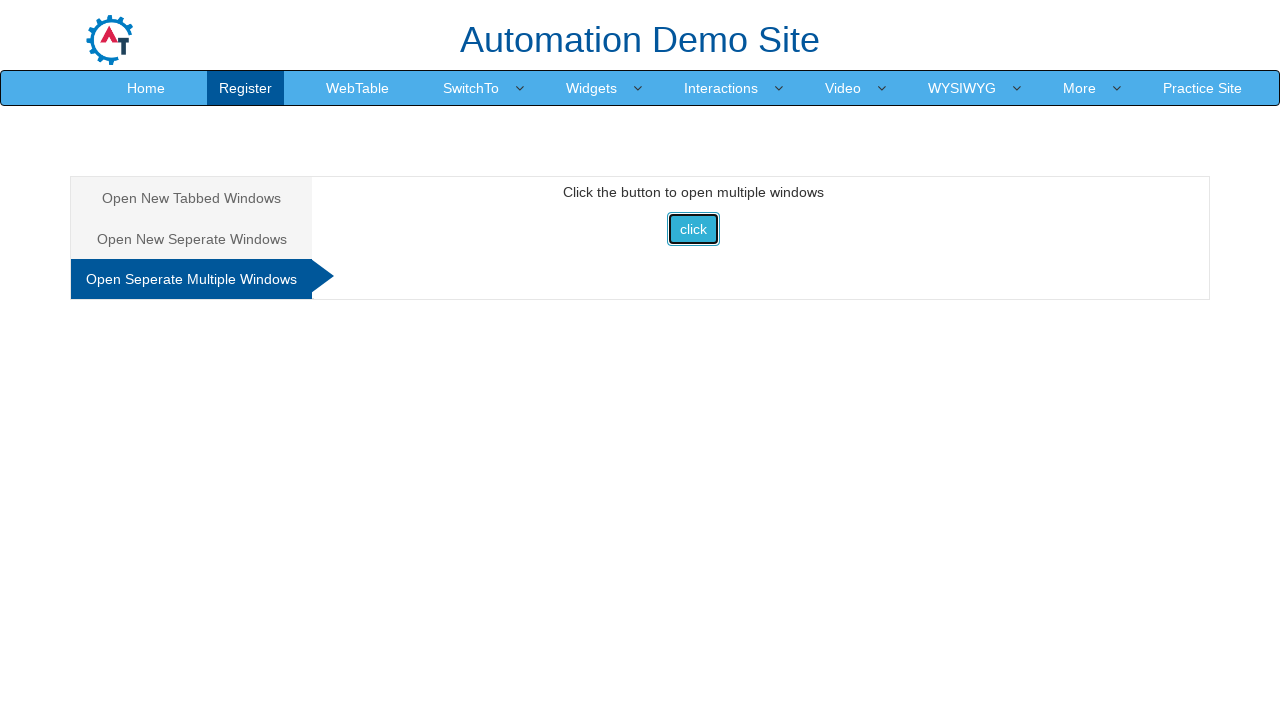

Filled search input with 'Locator Strategies' on #docsearch-input
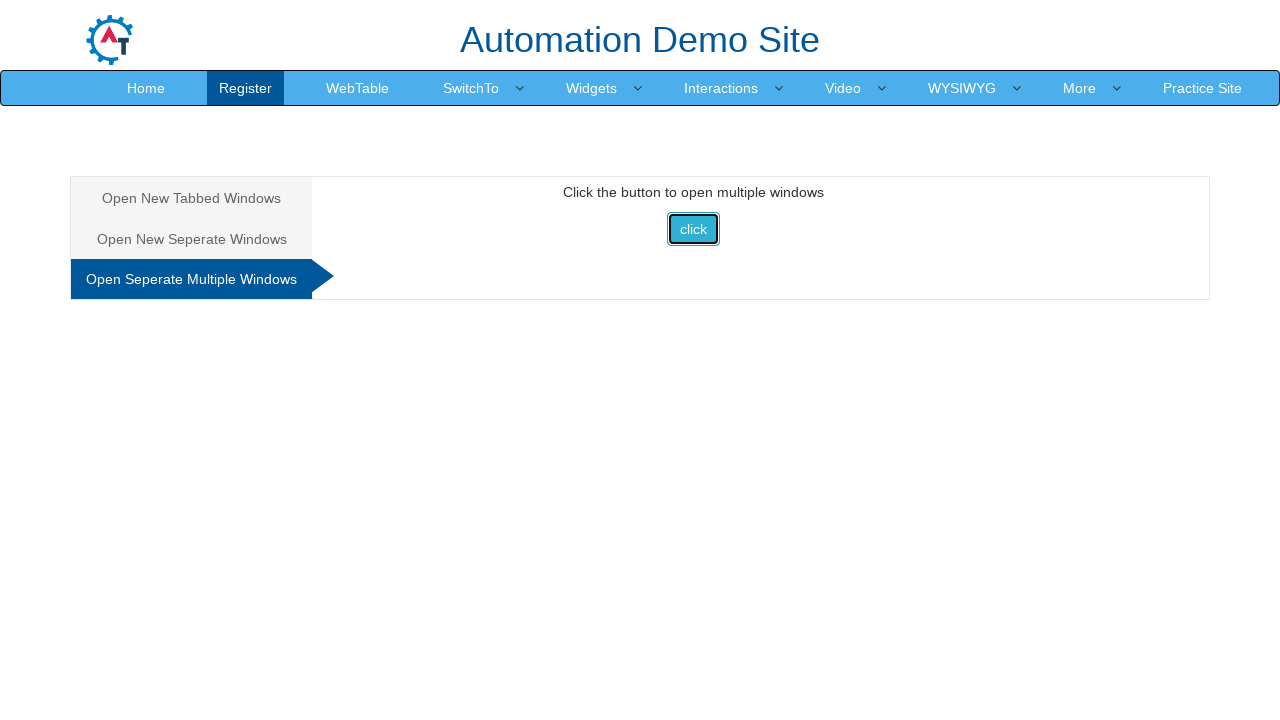

Search result container became visible
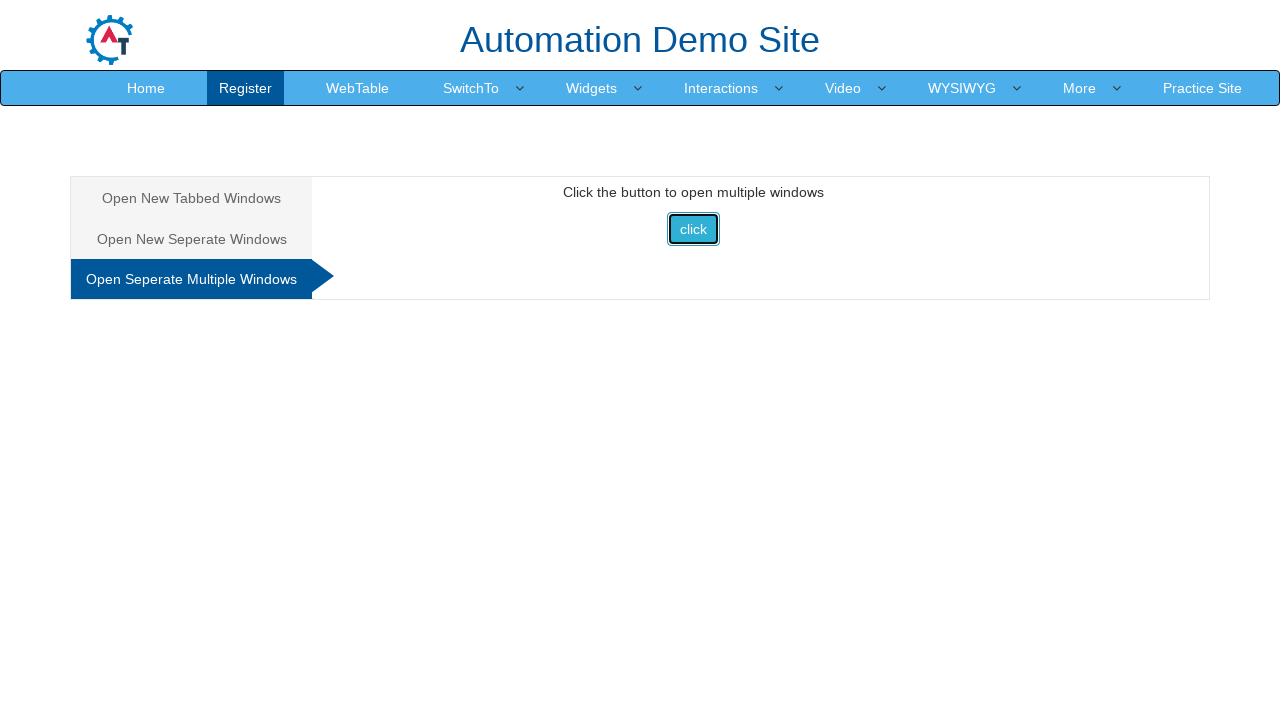

Closed Selenium documentation tab
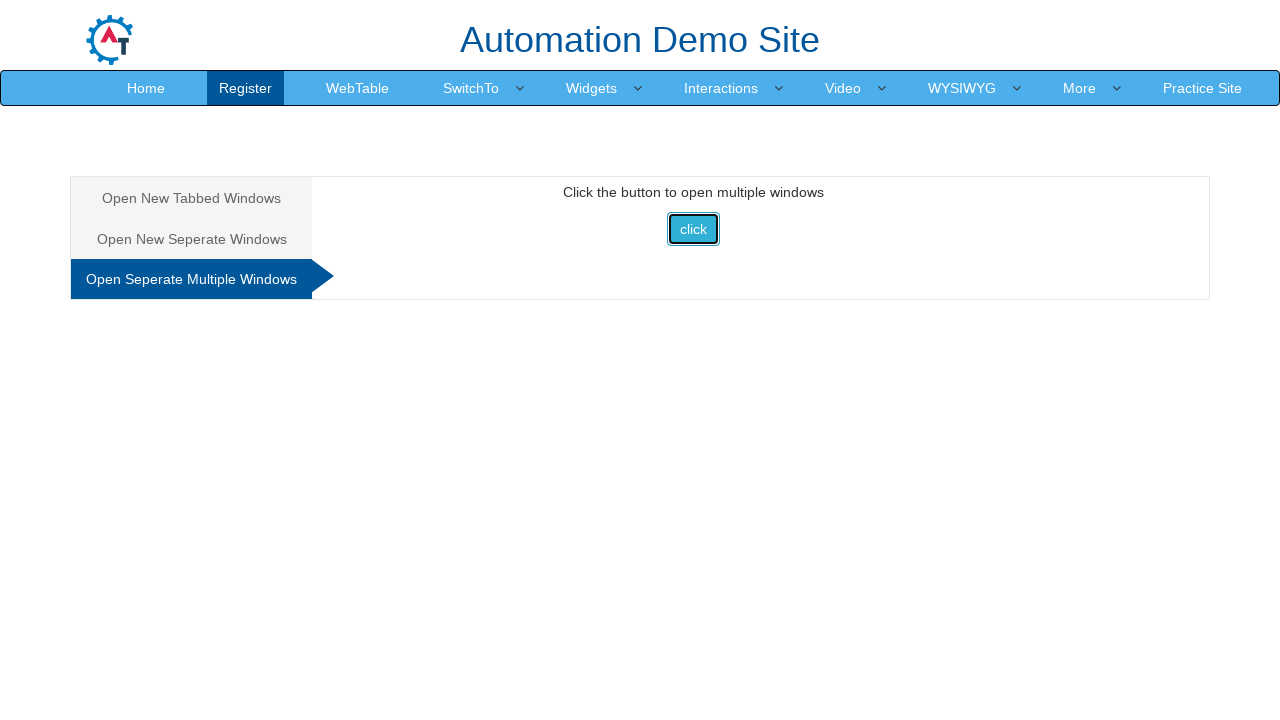

Email input field became visible
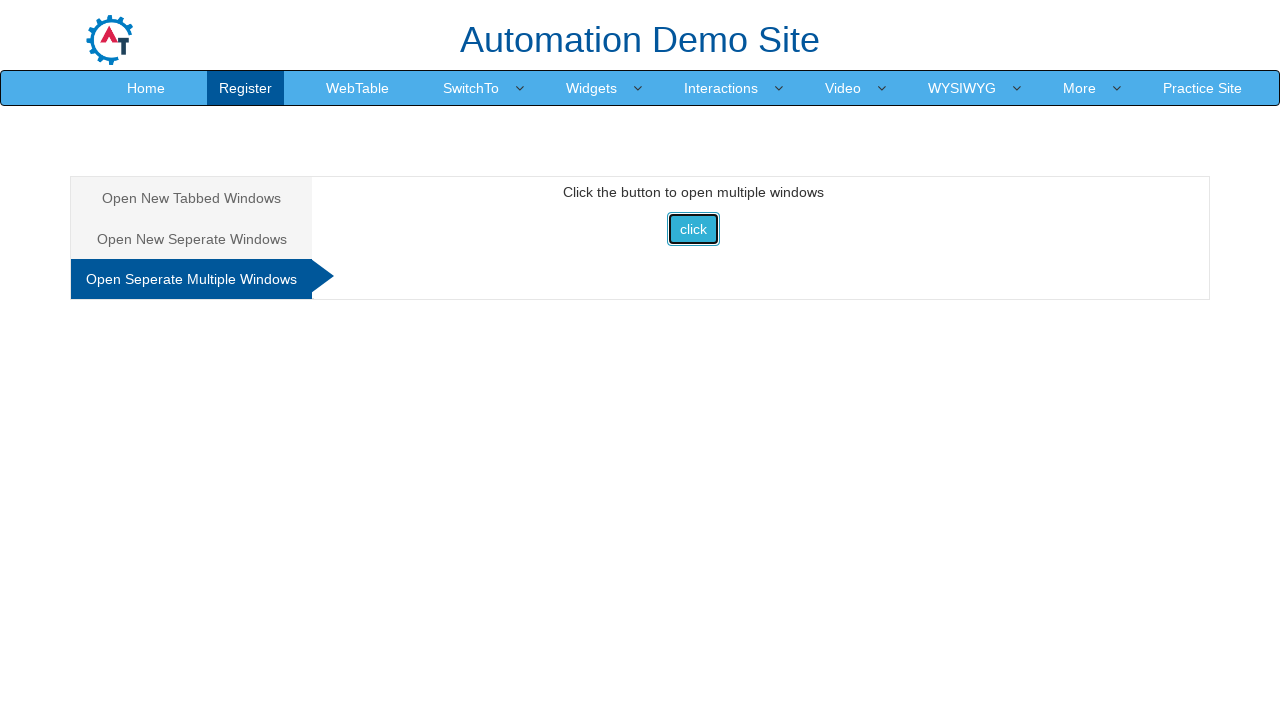

Filled email field with 'Playwright@gmail.com' on #email
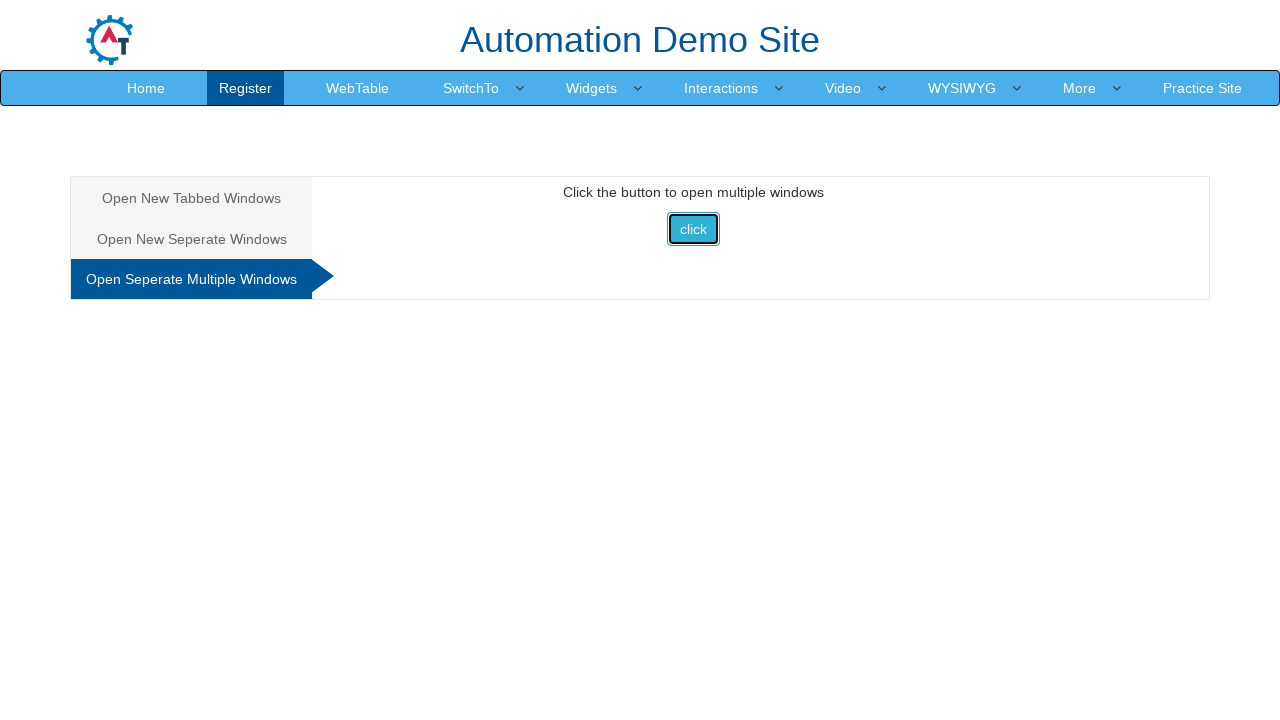

Closed email form tab
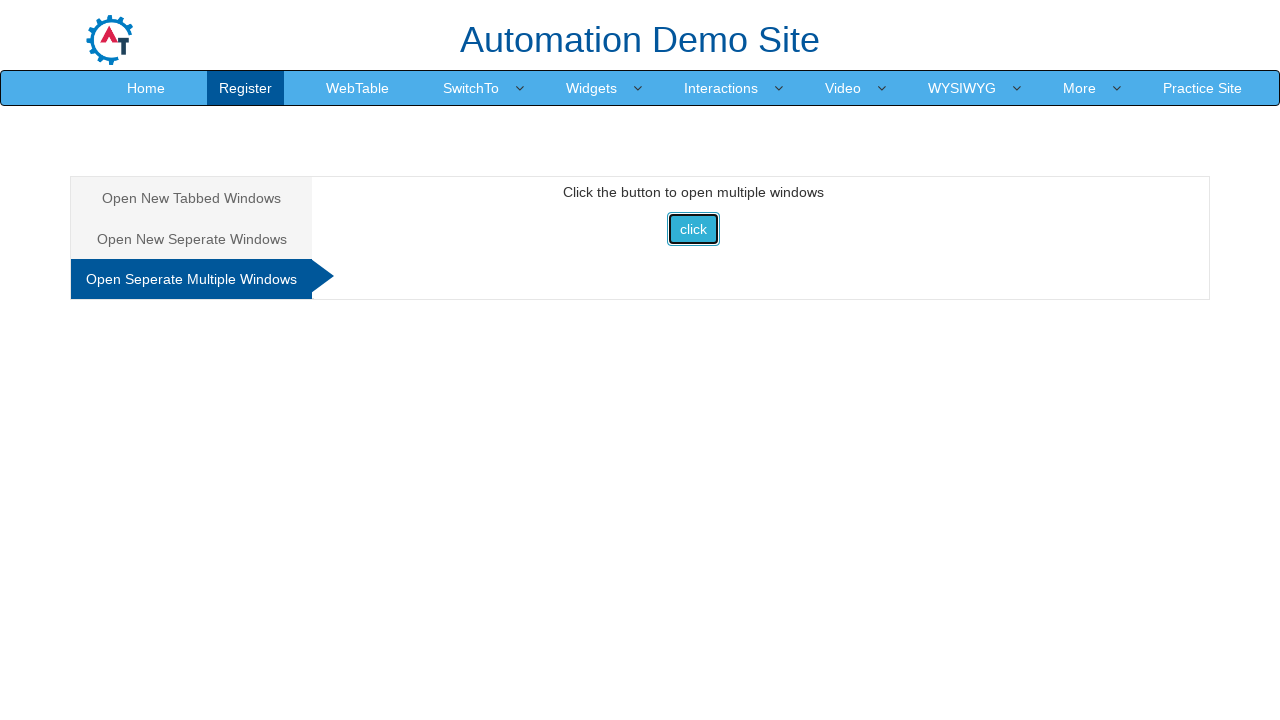

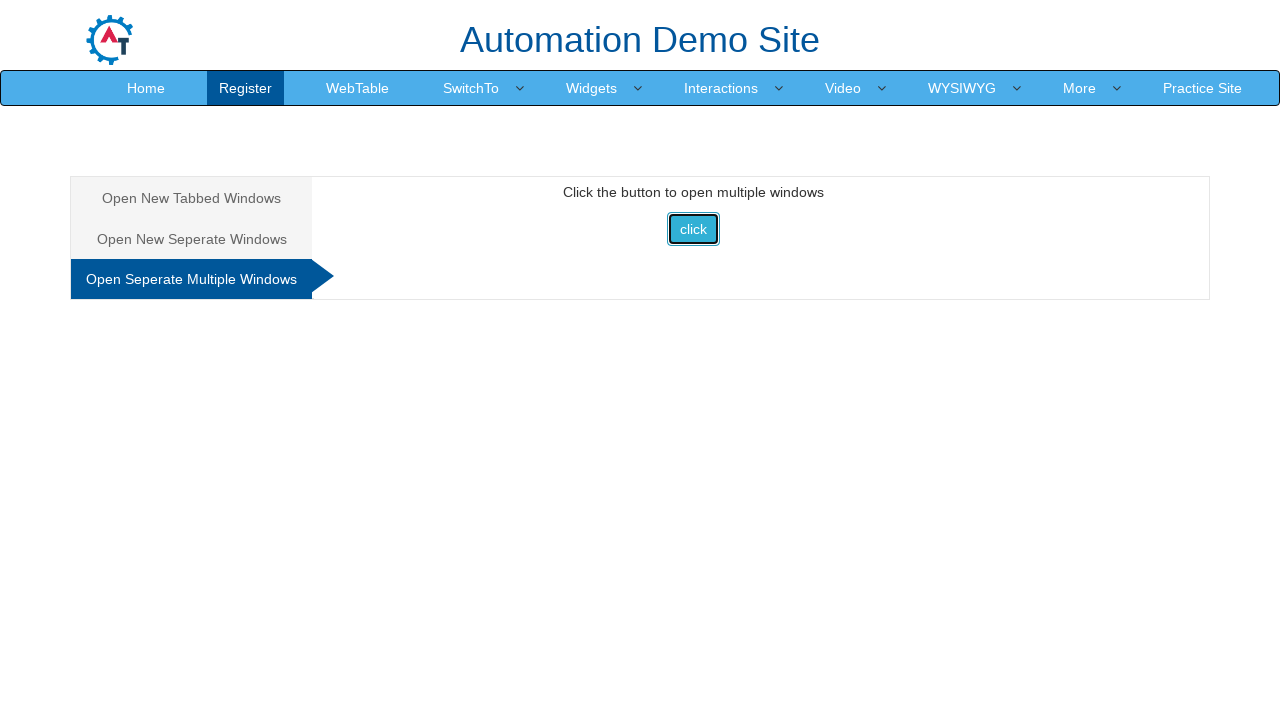